Tests the registration form by filling in the first name and last name fields on an OpenCart registration page.

Starting URL: https://naveenautomationlabs.com/opencart/index.php?route=account/register

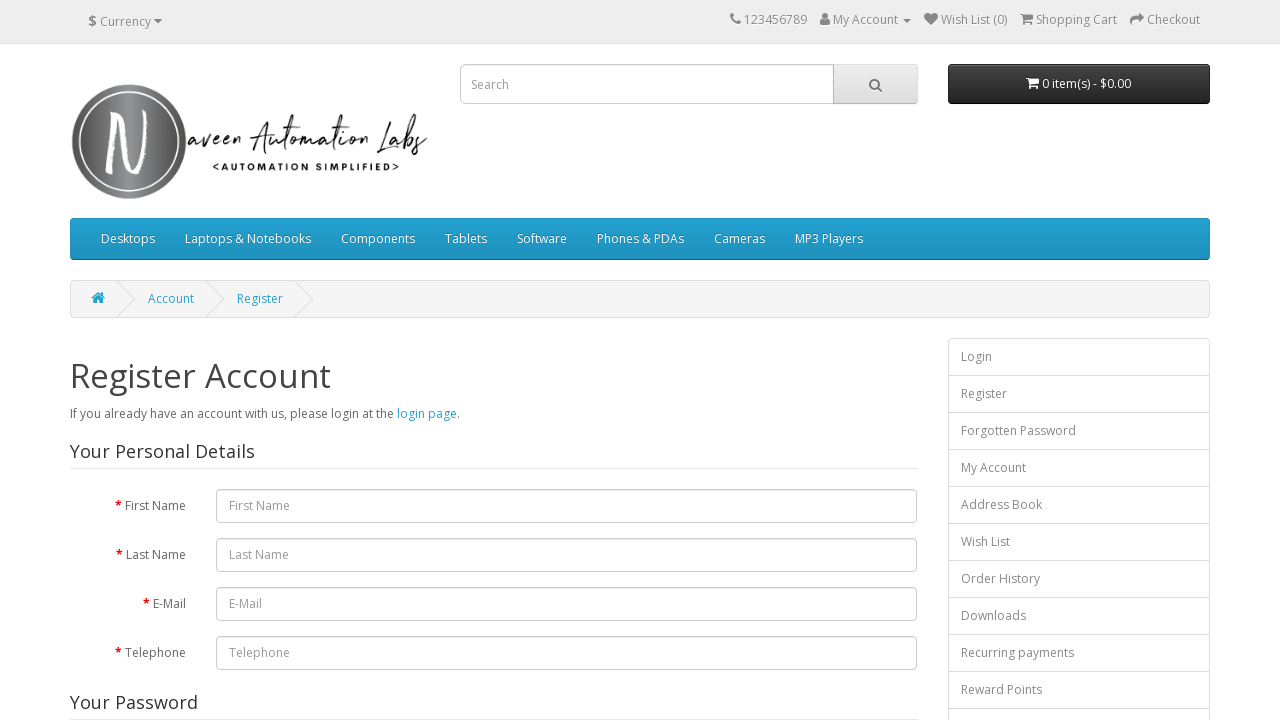

Filled first name field with 'naveen' on #input-firstname
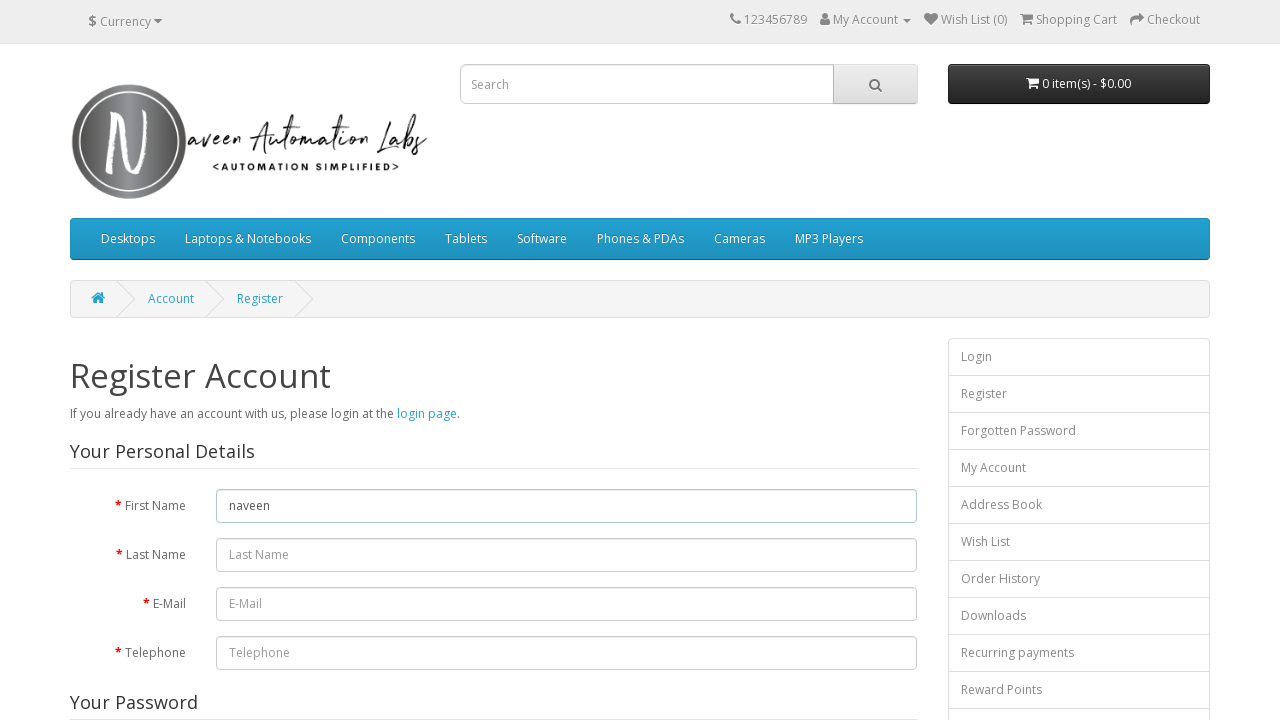

Filled last name field with 'Automation Labs' on #input-lastname
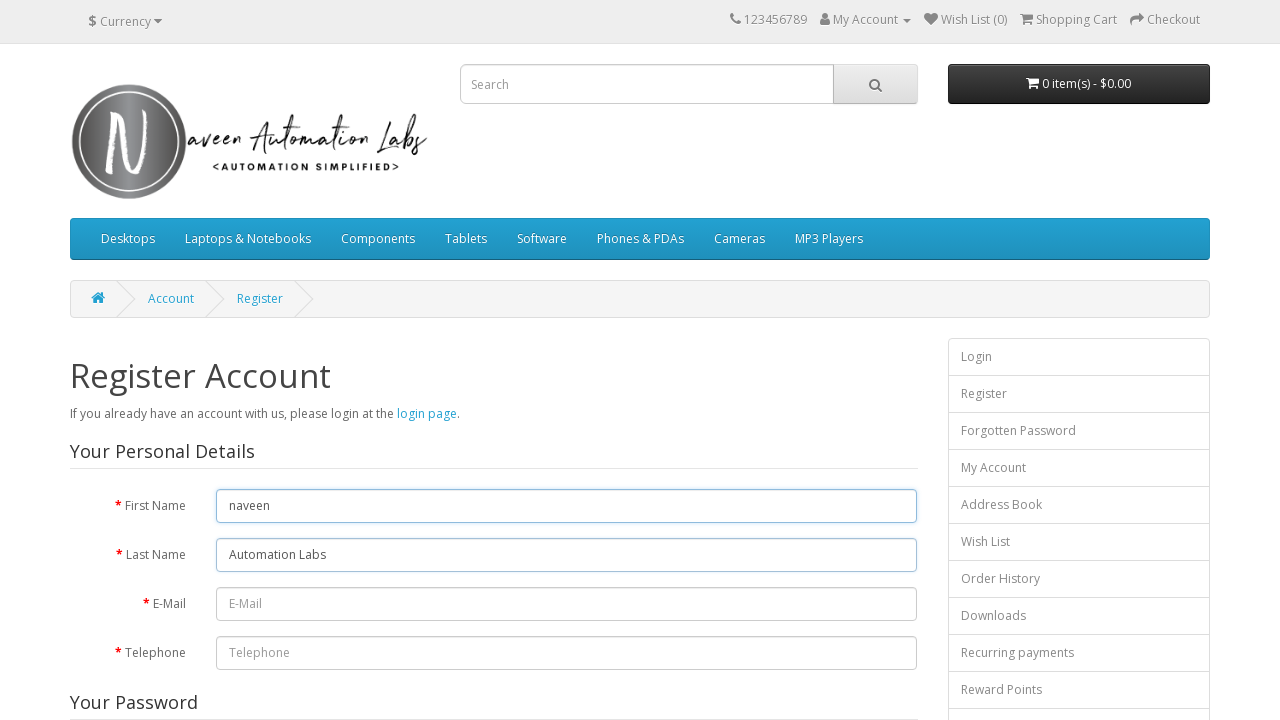

Waited 2 seconds for form to be visibly filled
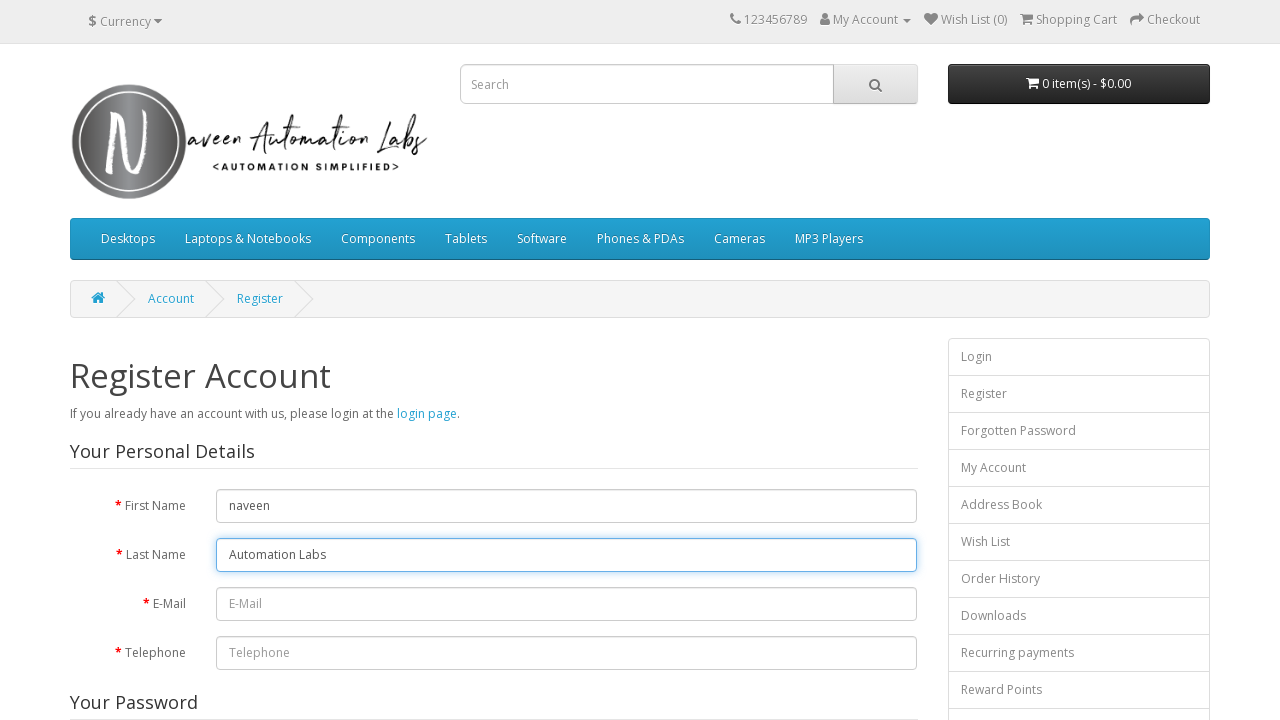

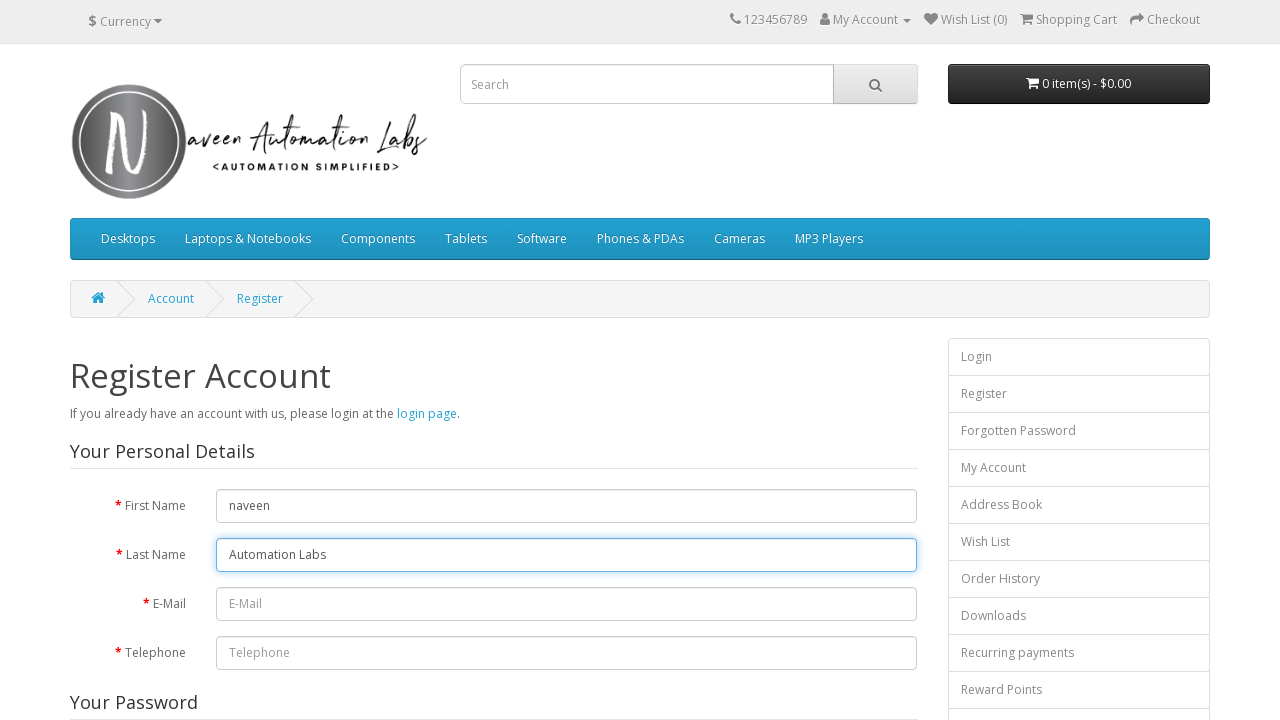